Tests the blue button on the Challenging DOM page by clicking it and verifying it's displayed

Starting URL: http://the-internet.herokuapp.com/

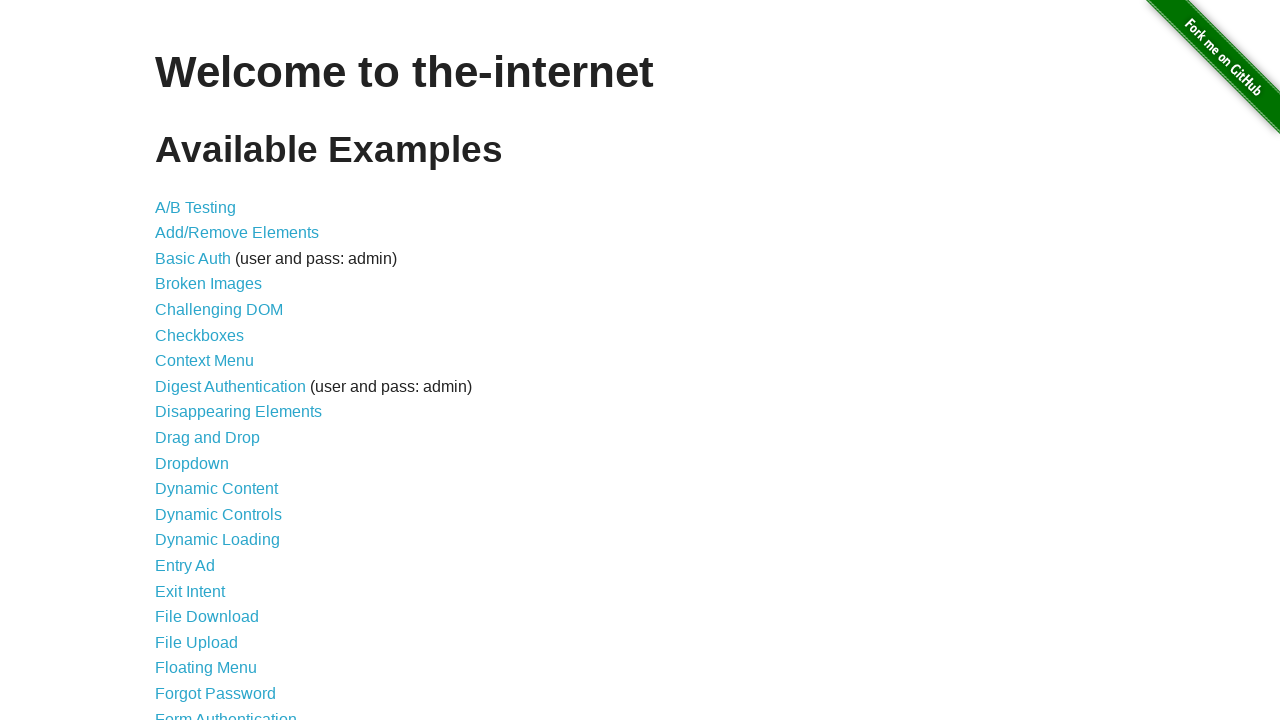

Clicked on Challenging DOM link at (219, 310) on #content > ul > li:nth-child(5) > a
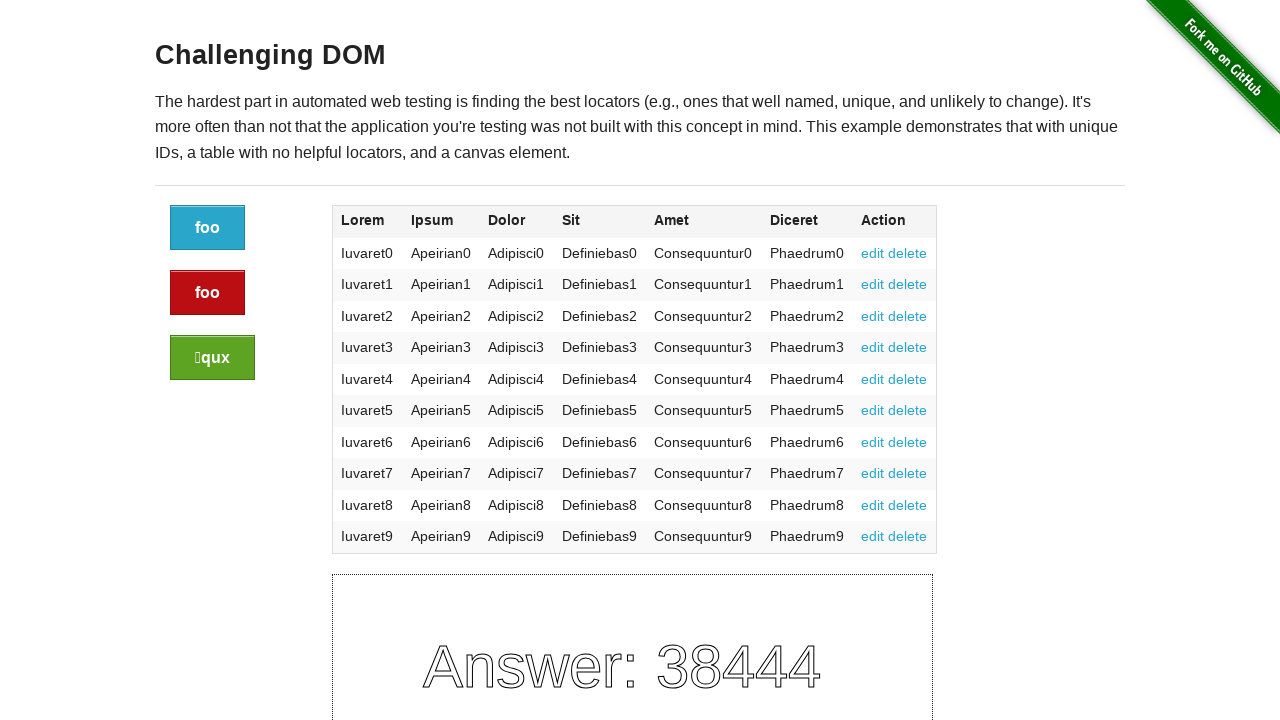

Navigated to Challenging DOM page
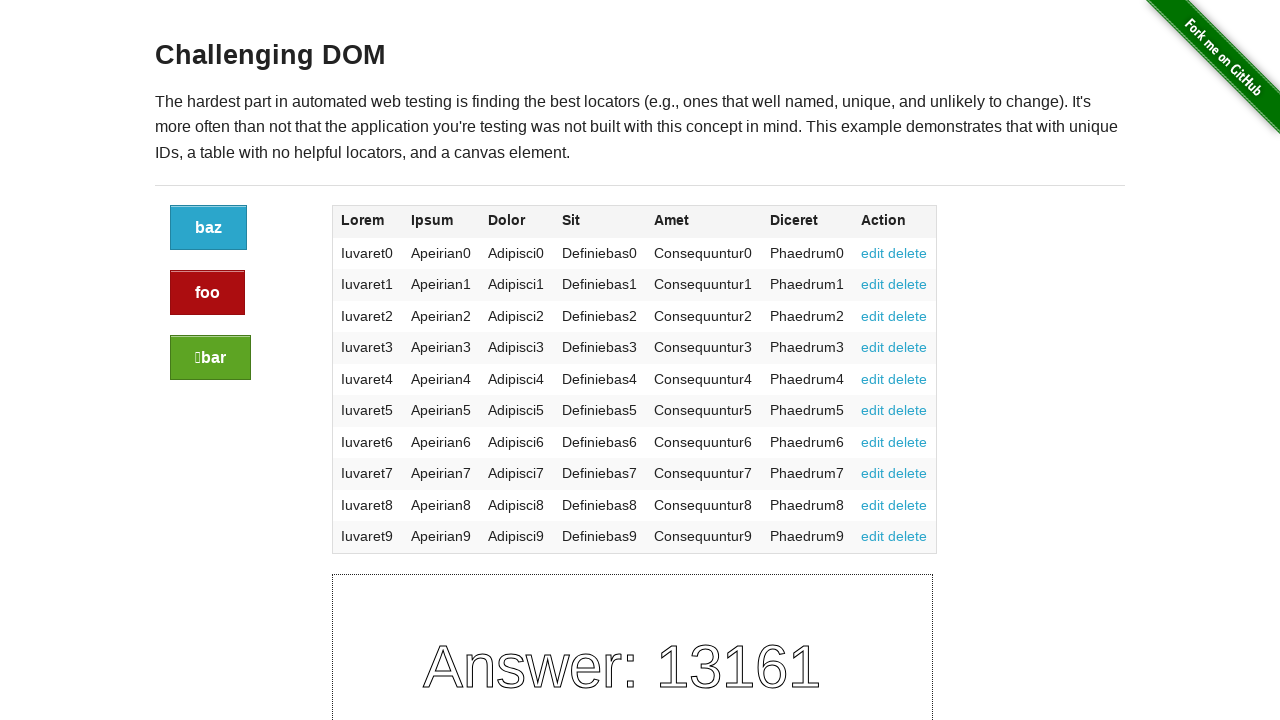

Clicked on blue button at (208, 228) on xpath=//*[@id="content"]/div/div/div/div[1]/a[1]
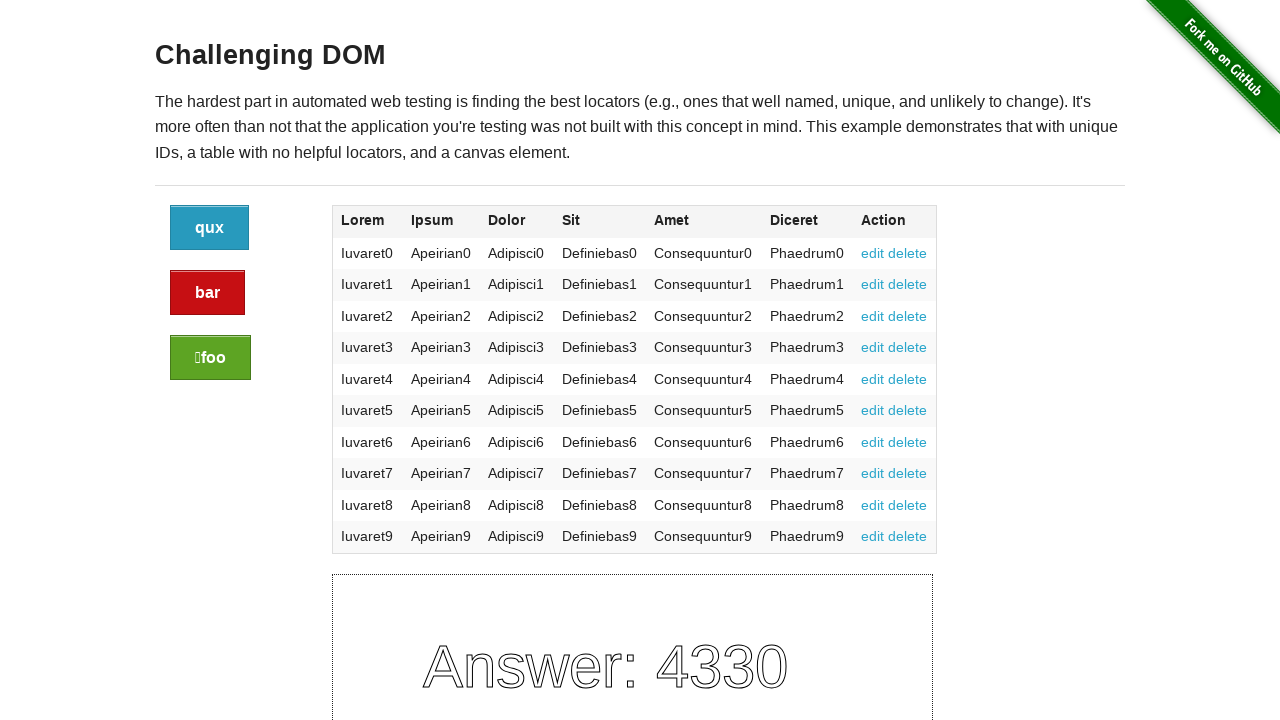

Scrolled down 150 pixels
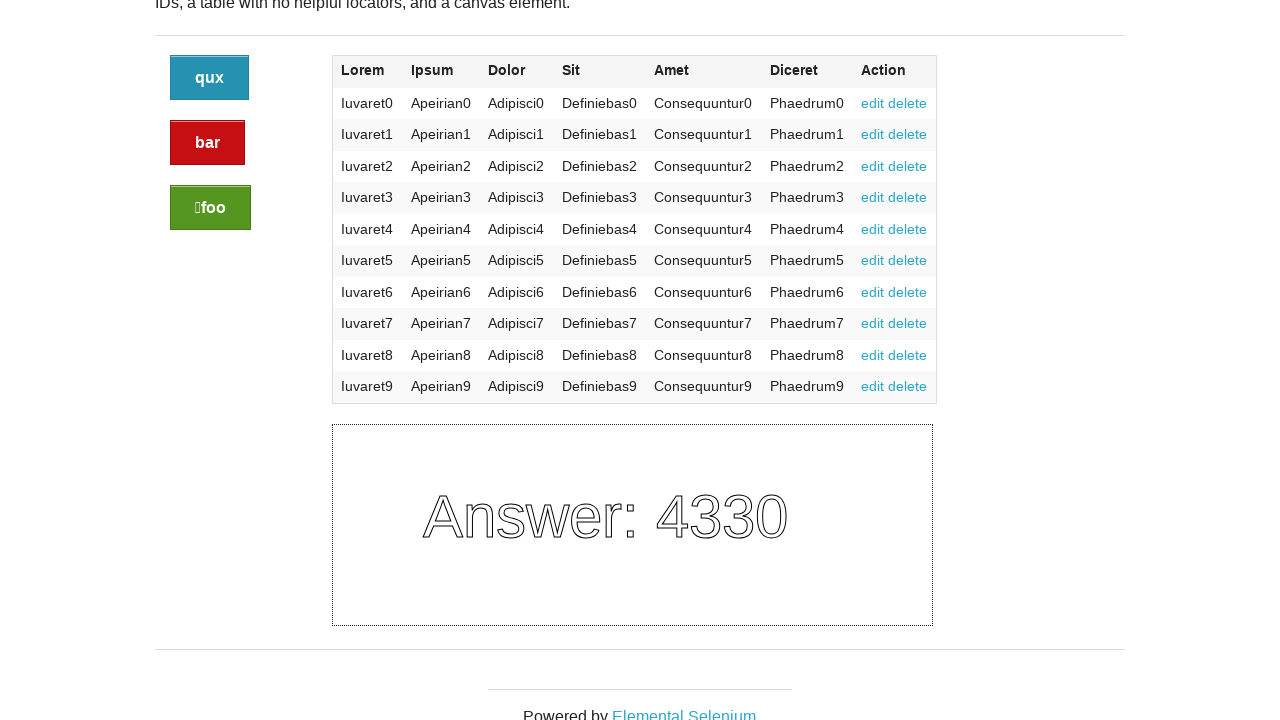

Located blue button element
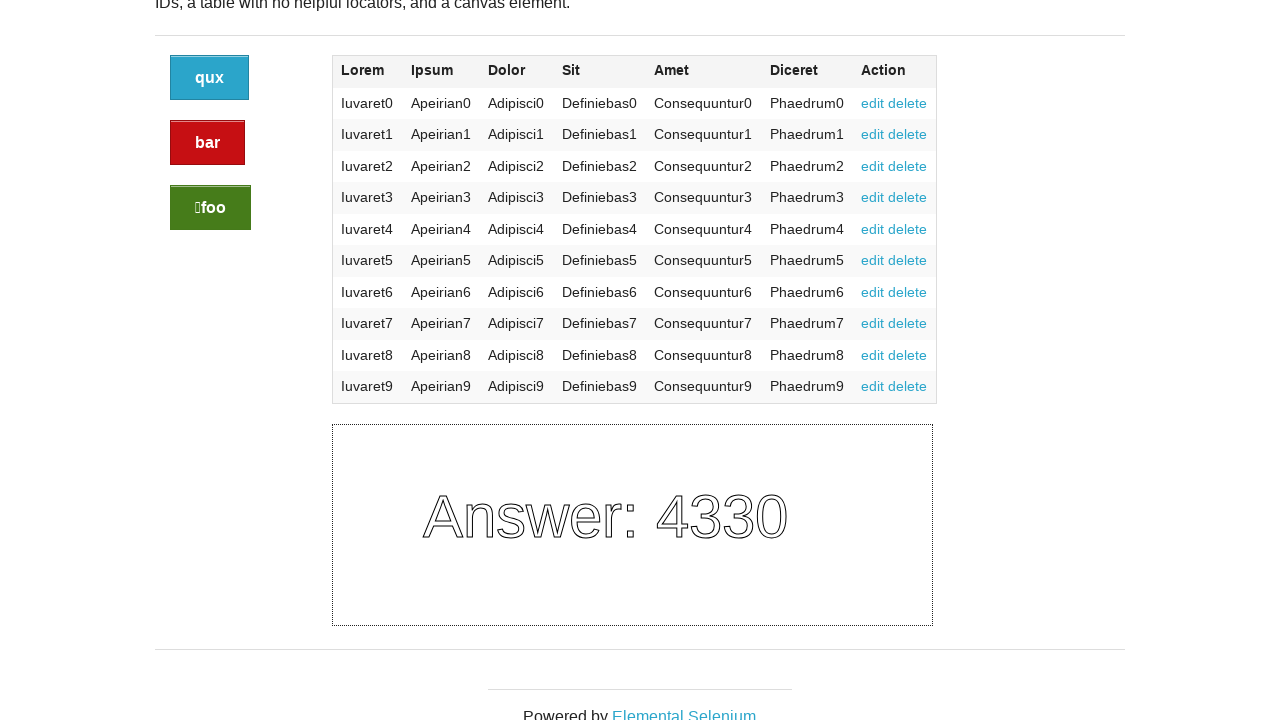

Verified blue button is visible
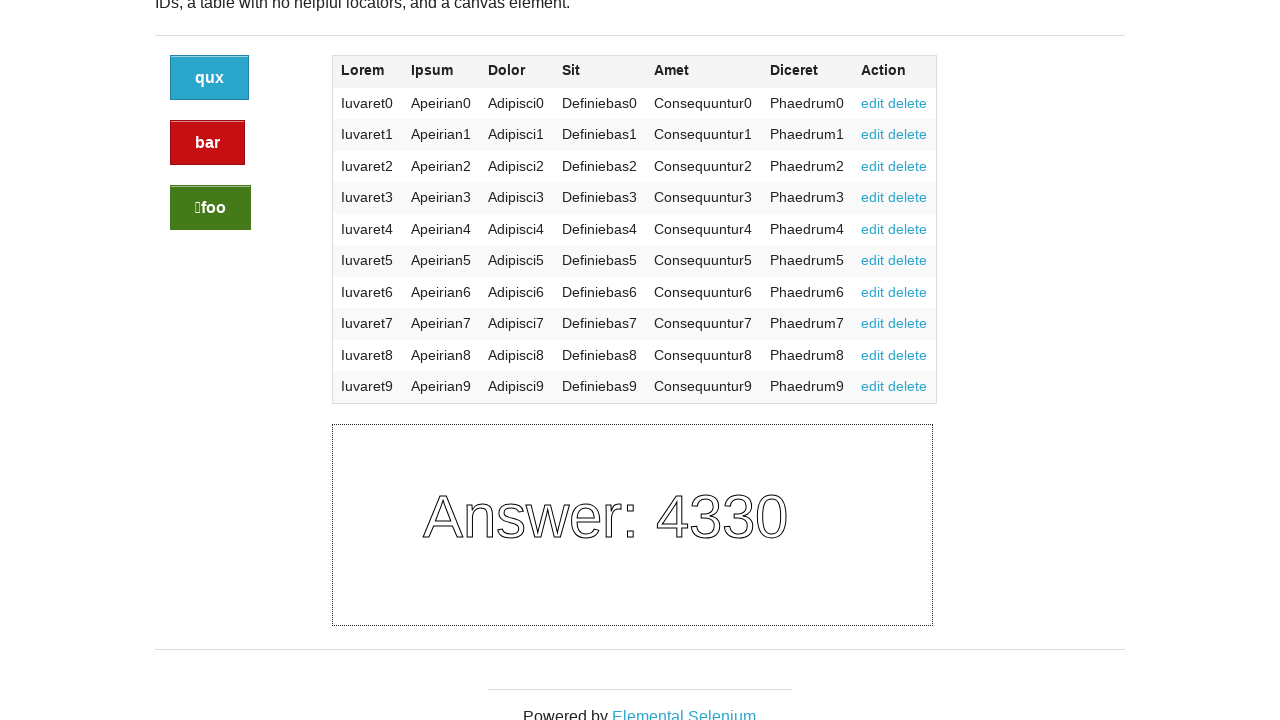

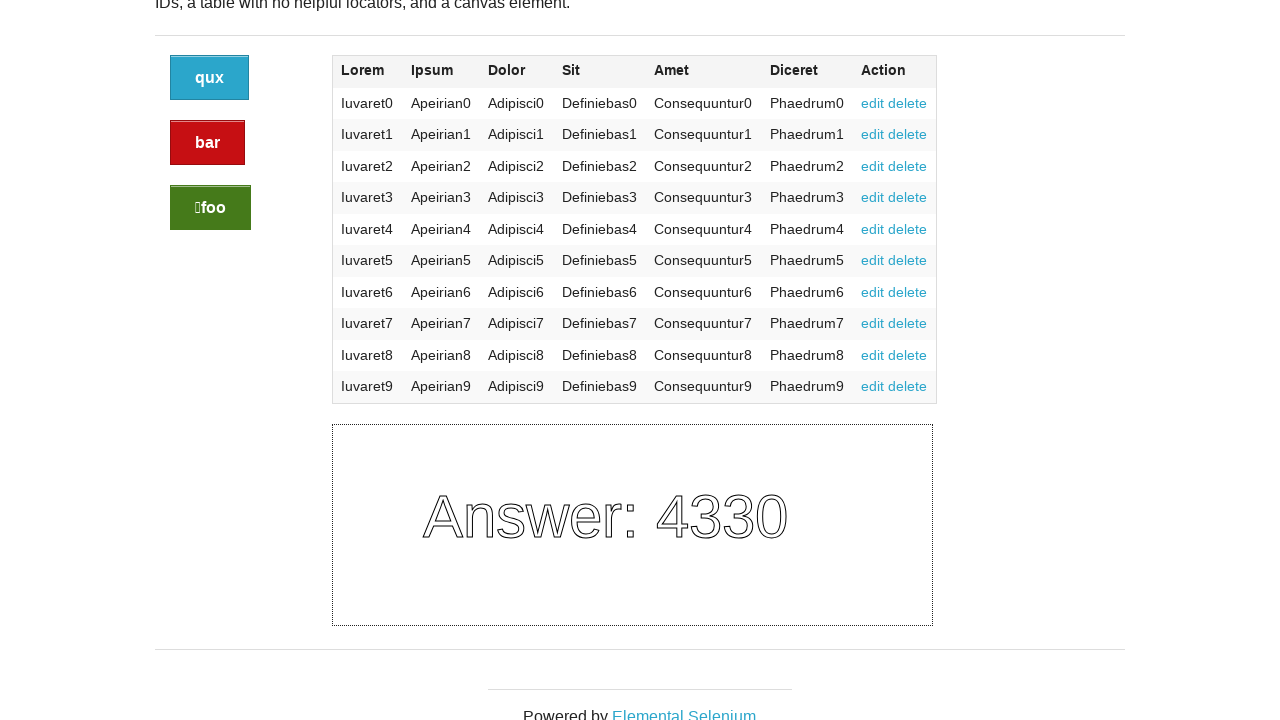